Tests dynamic loading functionality where an element is rendered after clicking a start button, waiting for the loading bar to complete and verifying the finish text appears

Starting URL: https://the-internet.herokuapp.com/dynamic_loading/2

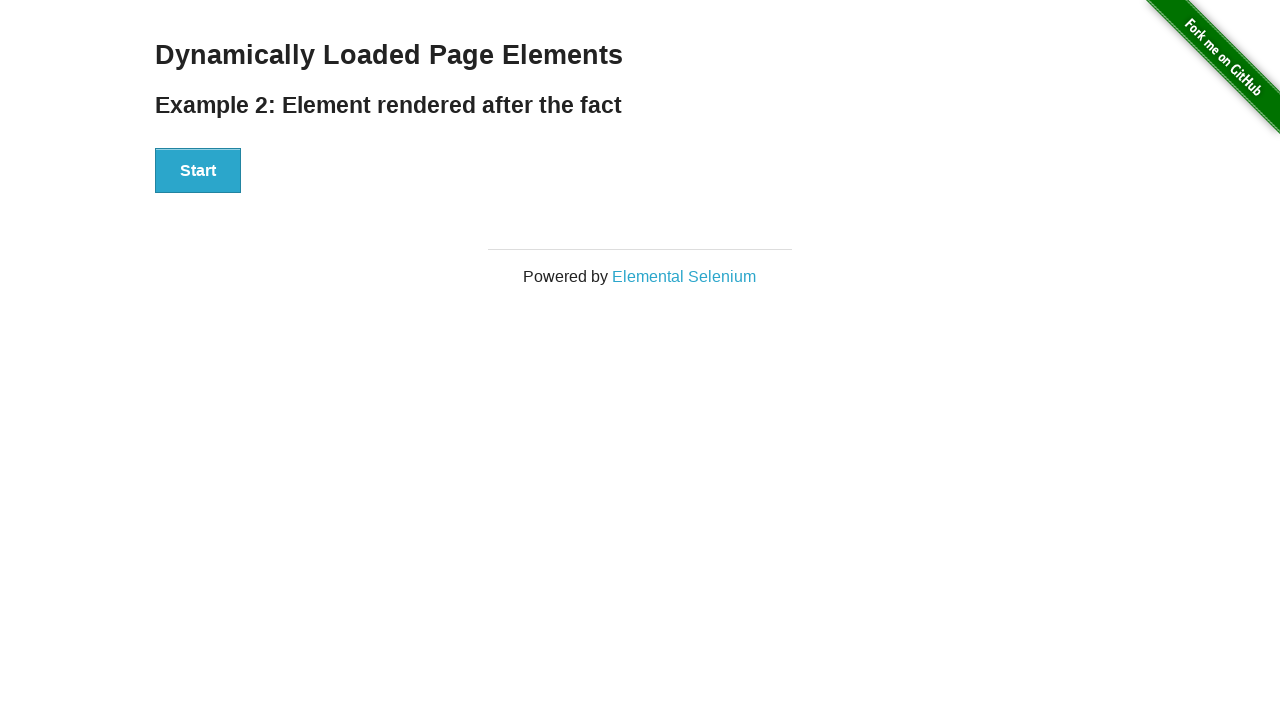

Clicked the Start button to initiate dynamic loading at (198, 171) on #start button
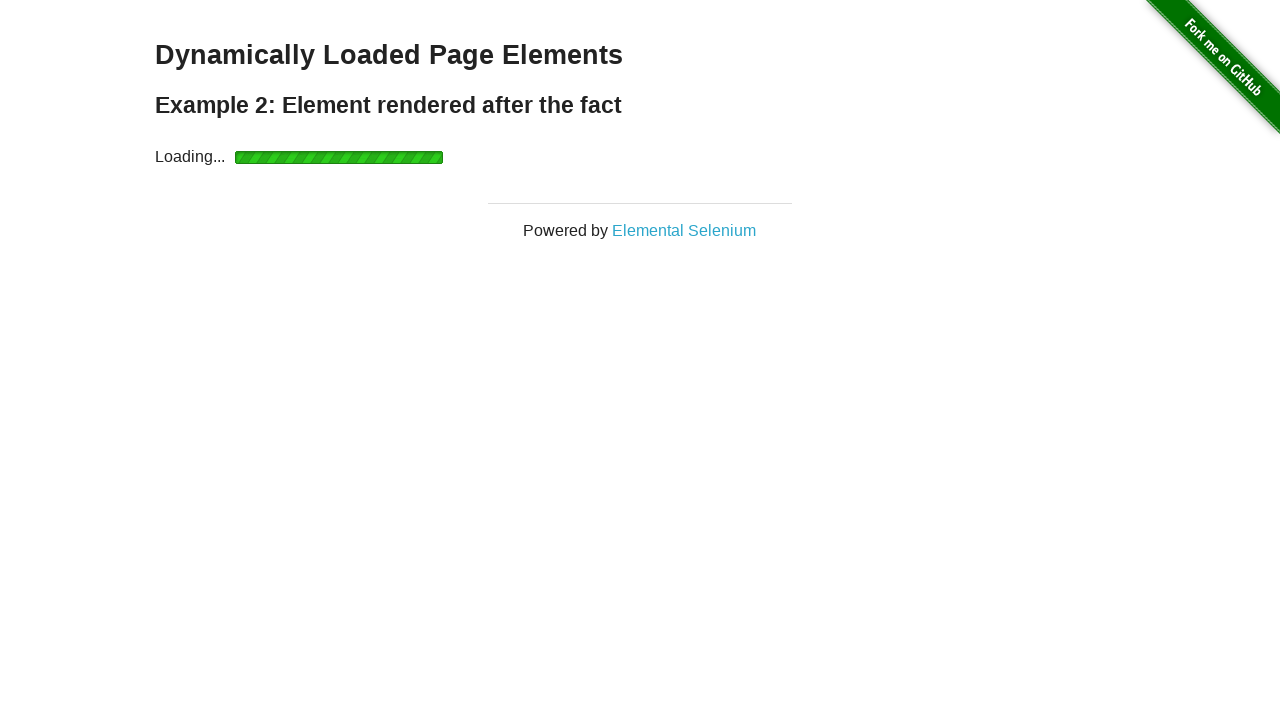

Waited for loading bar to complete and finish text to appear
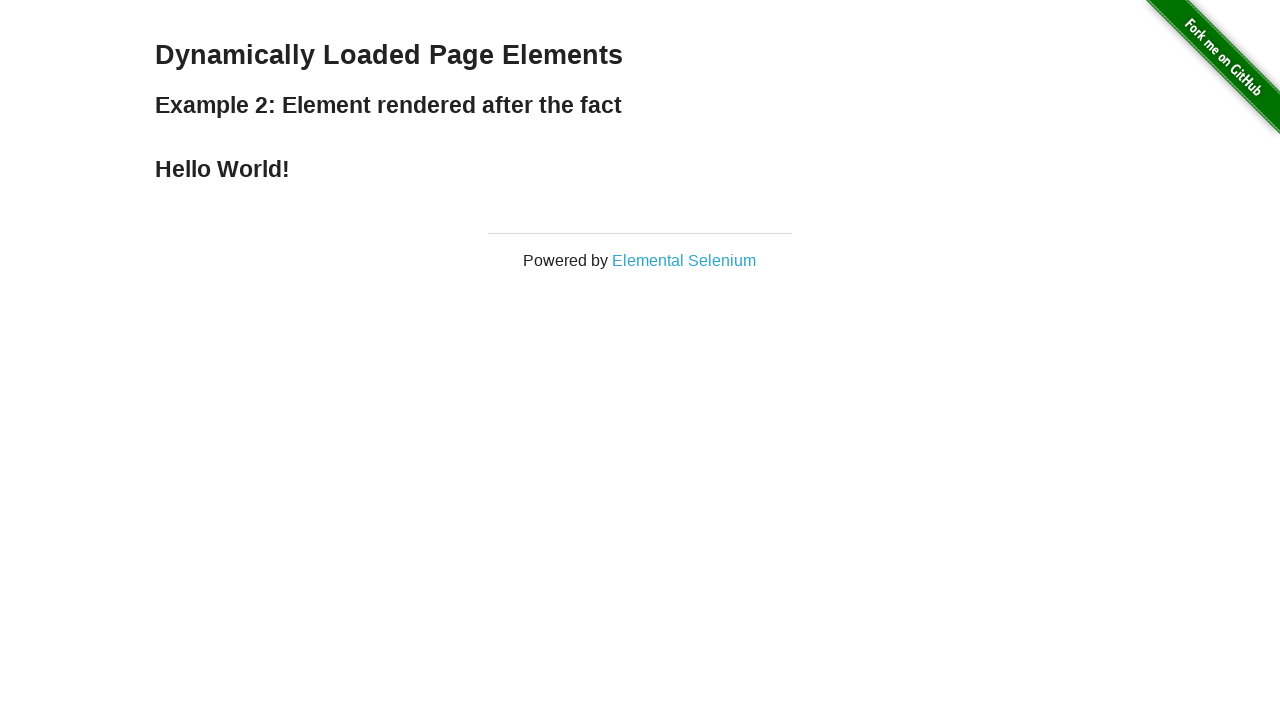

Verified that the finish element is visible
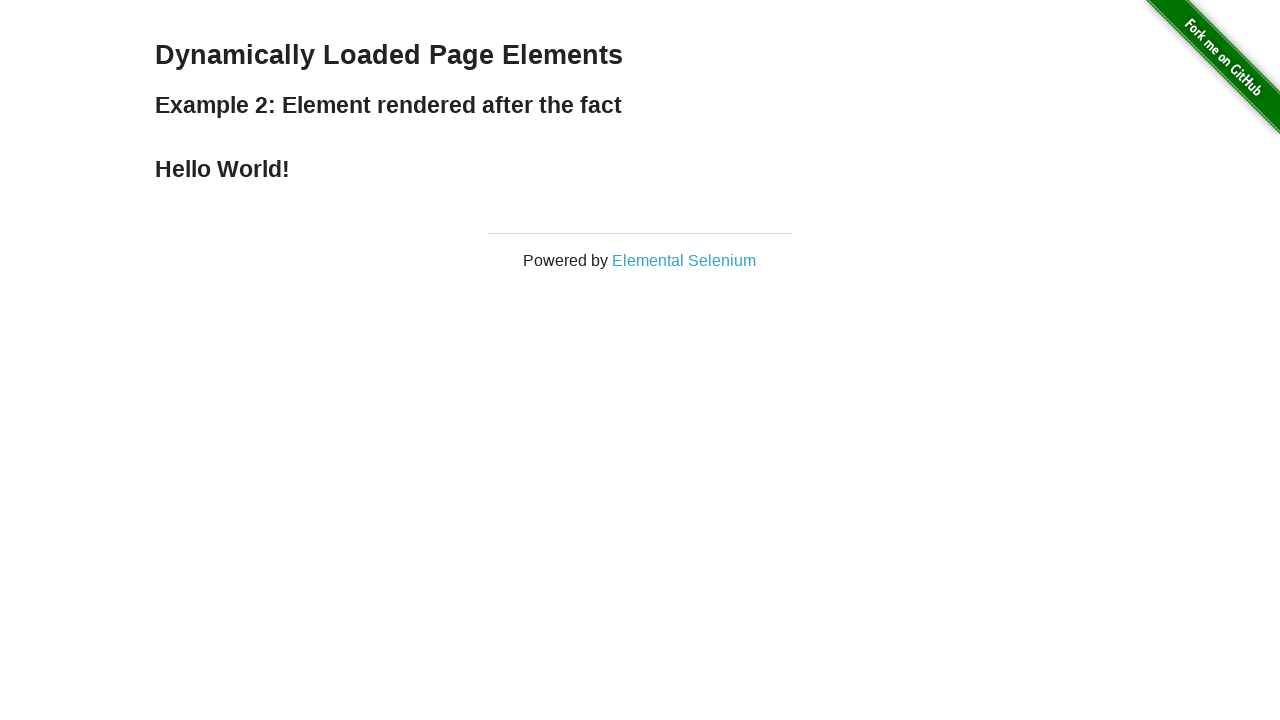

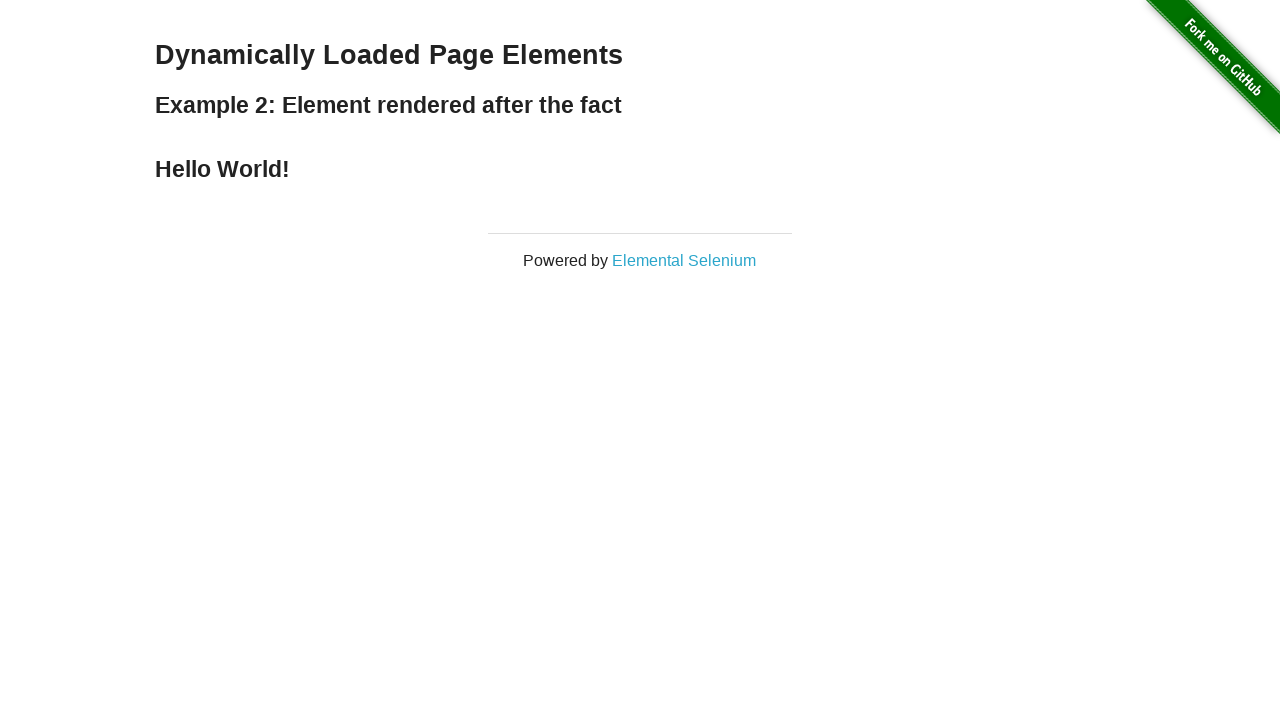